Tests the green loading button by clicking it, verifying the loading state appears, then waiting for the success message to display.

Starting URL: https://uljanovs.github.io/site/examples/loading_color

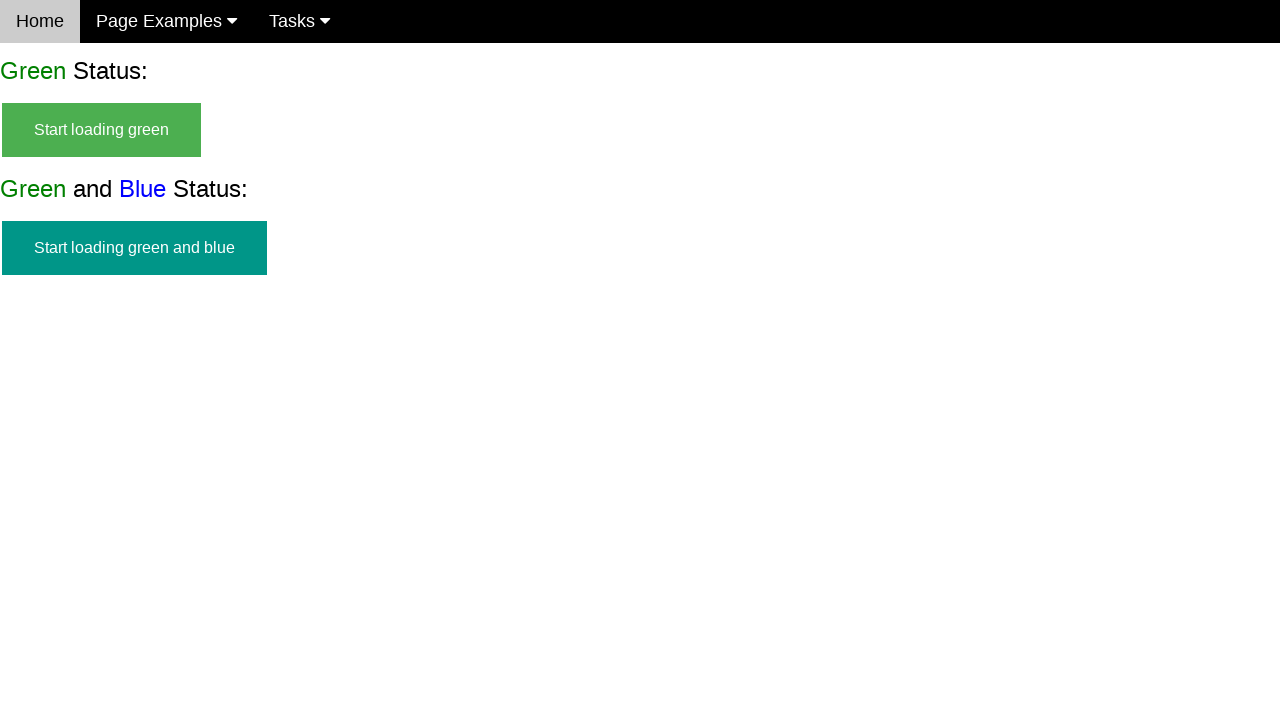

Clicked the green loading button at (102, 130) on #start_green
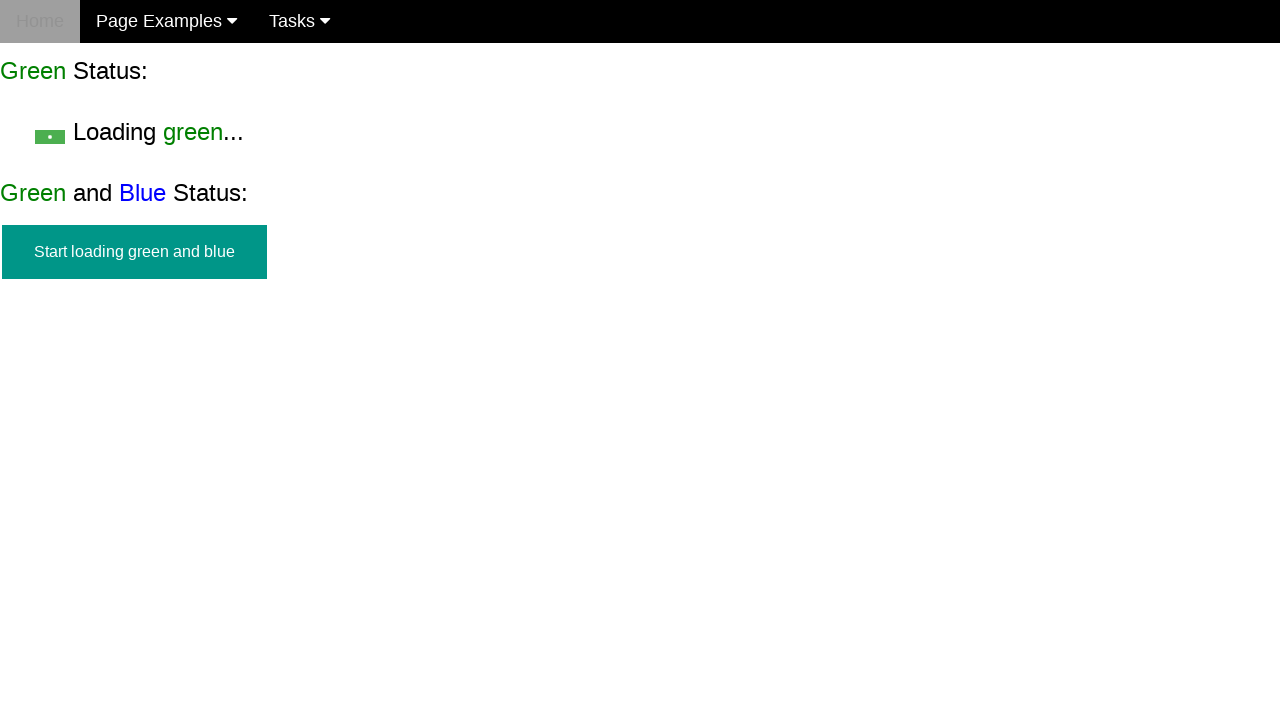

Loading state appeared
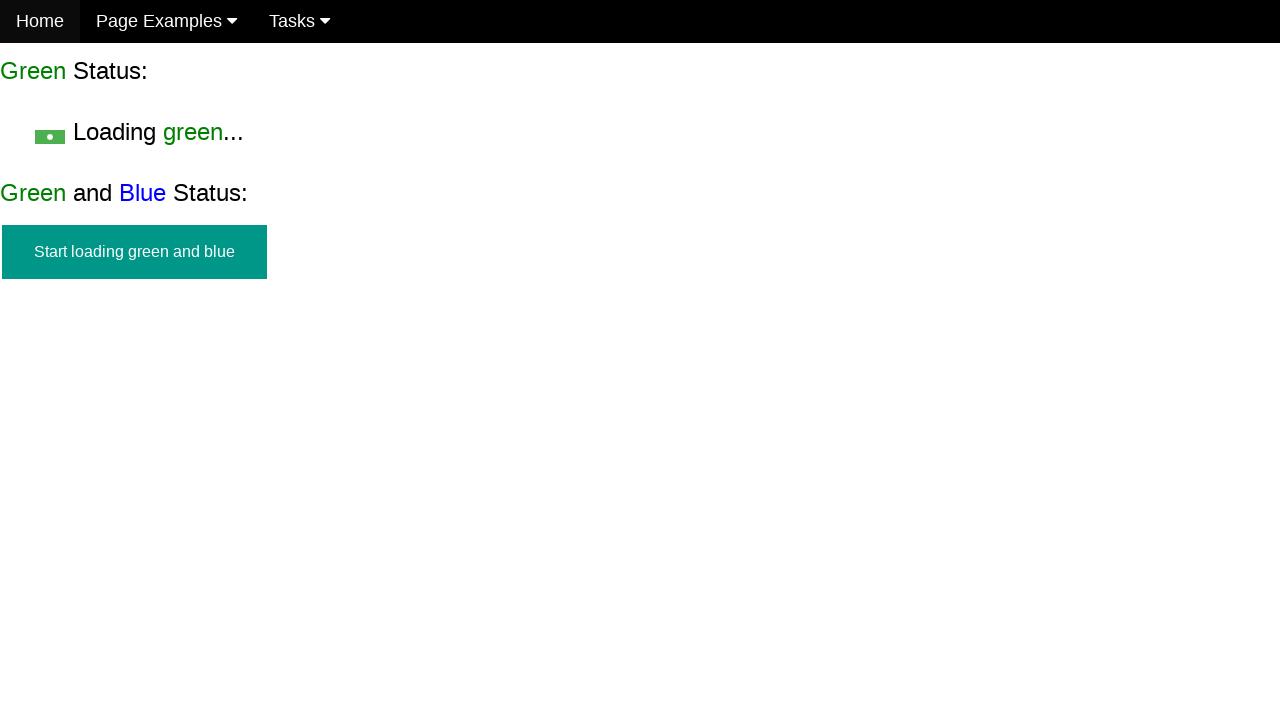

Verified start button is hidden during loading
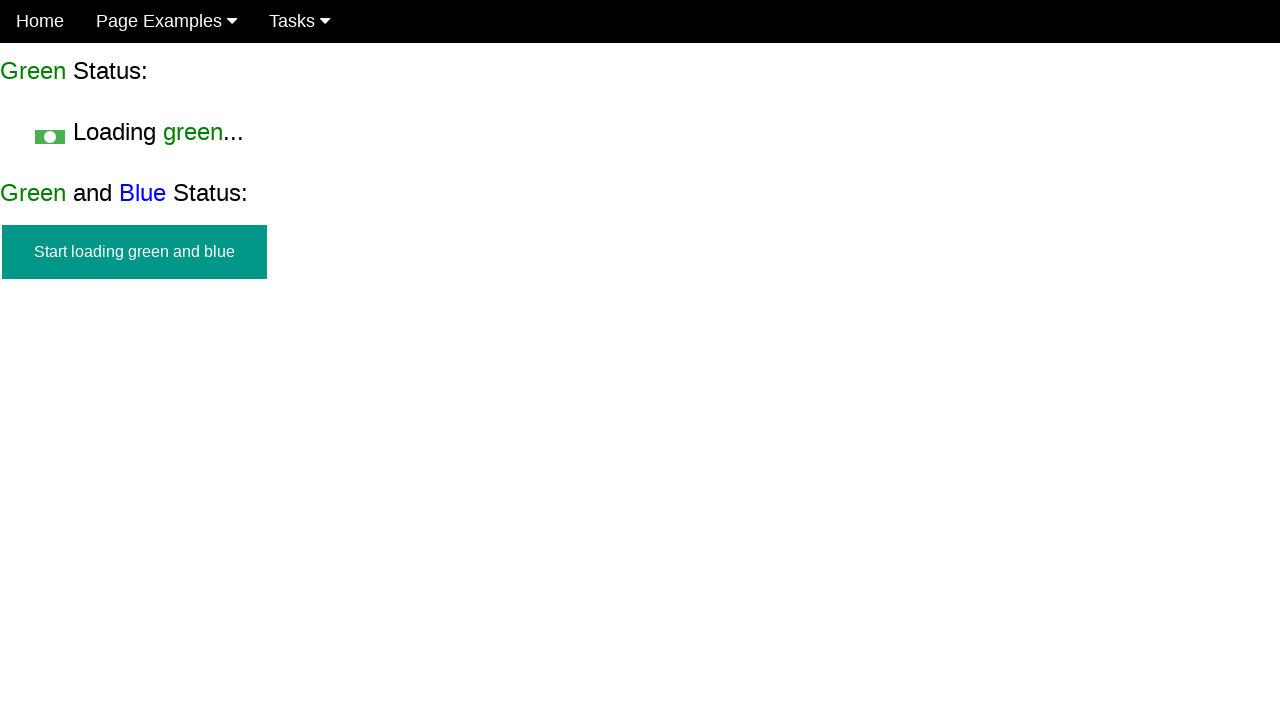

Success message appeared after loading completed
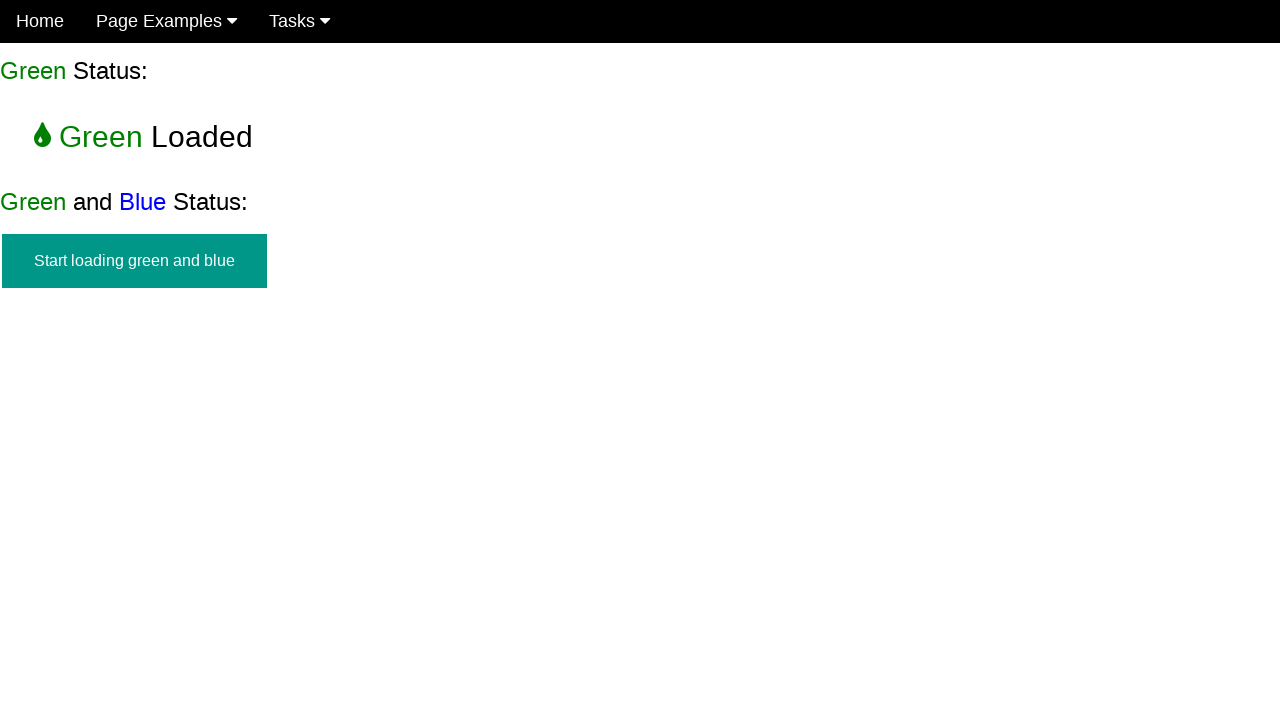

Verified loading text is no longer visible
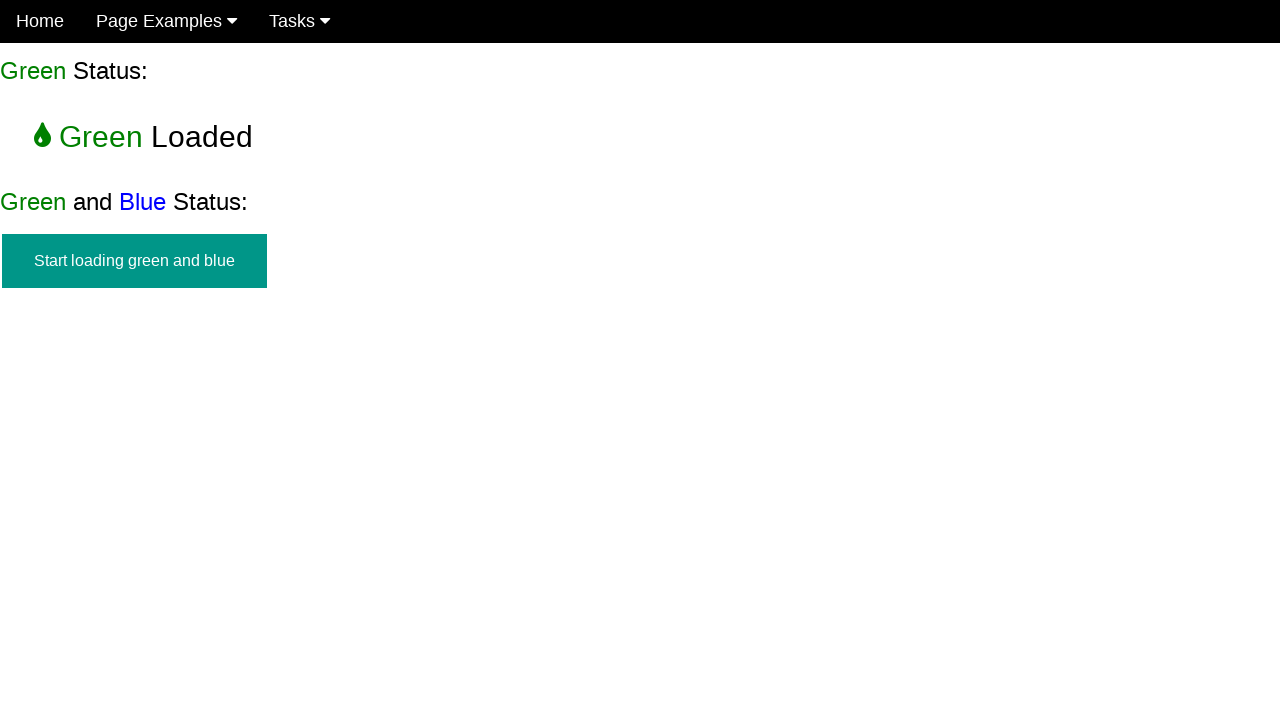

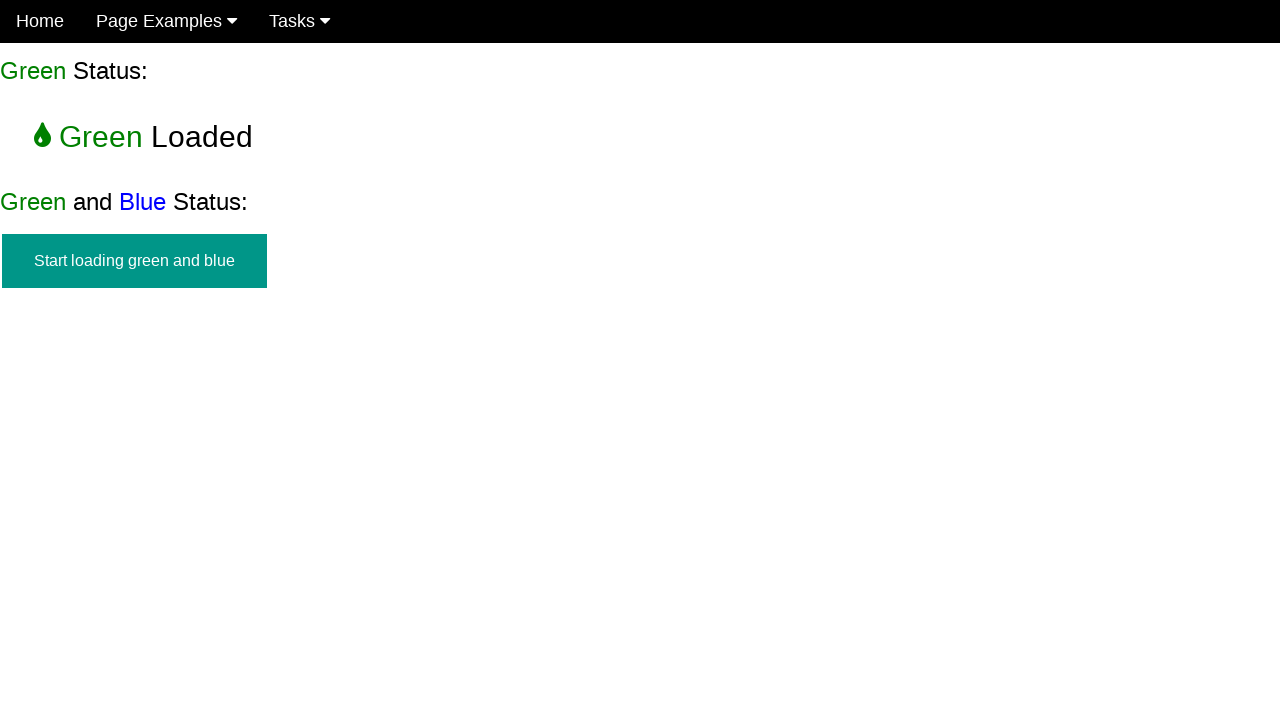